Tests handling of a JavaScript confirmation dialog by clicking a link to trigger the confirm and dismissing it

Starting URL: https://www.selenium.dev/documentation/webdriver/interactions/alerts/

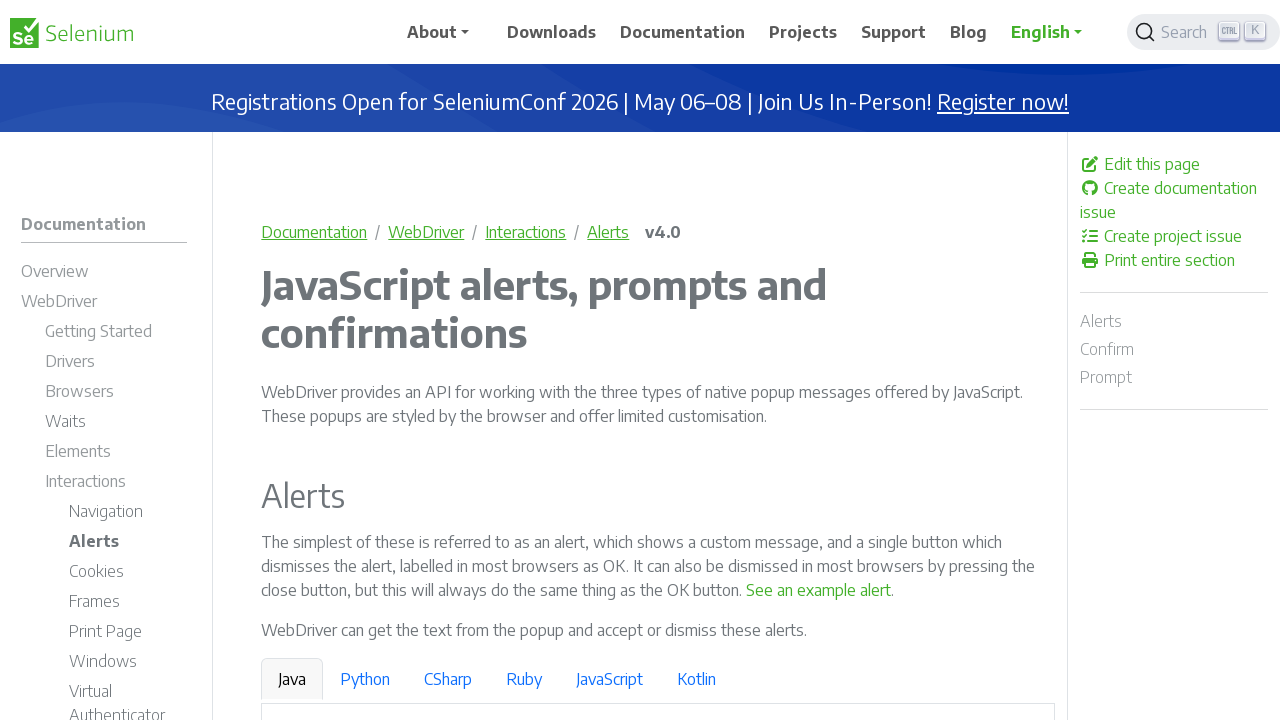

Set up dialog handler to dismiss confirmation dialogs
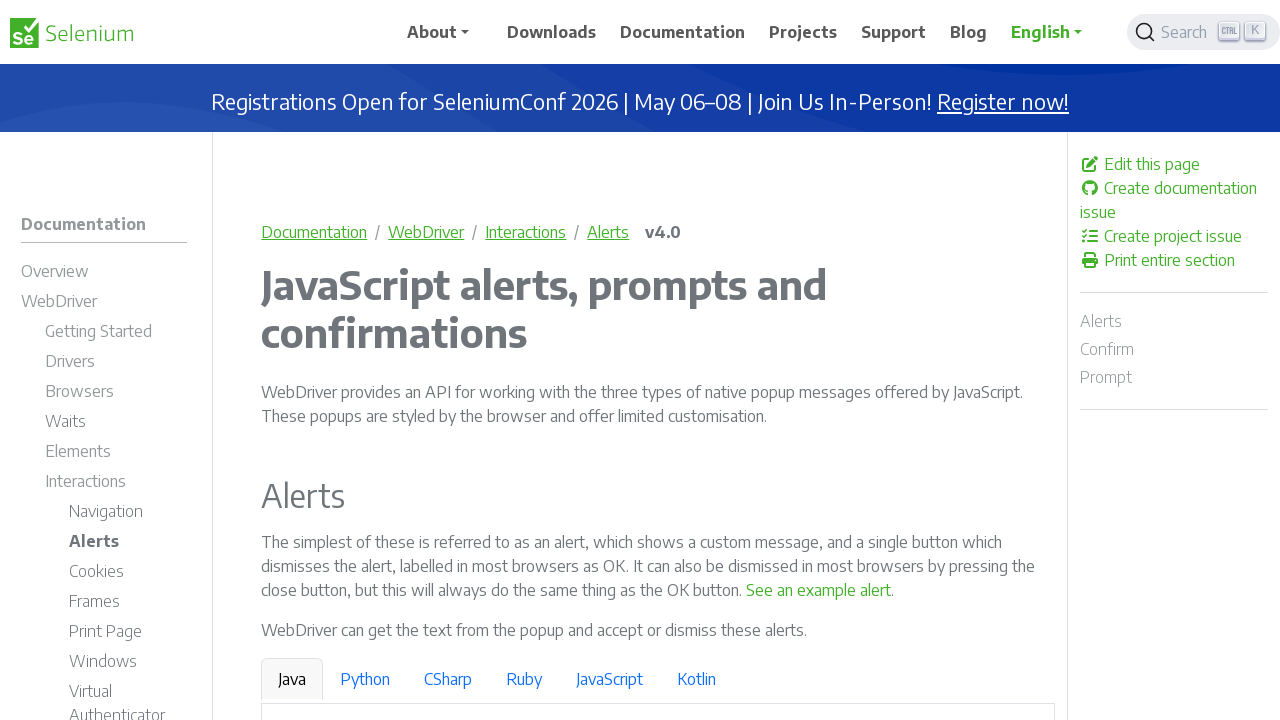

Clicked 'See a sample confirm' link to trigger confirmation dialog at (964, 361) on internal:text="See a sample confirm"s
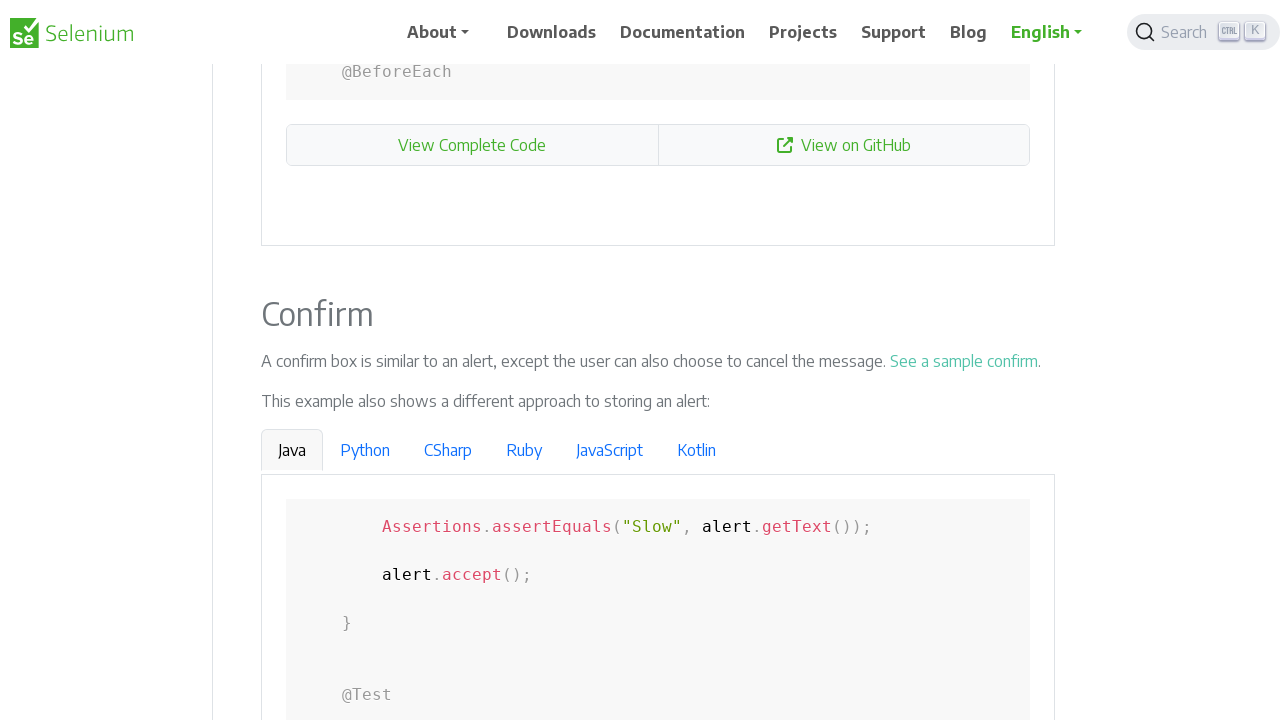

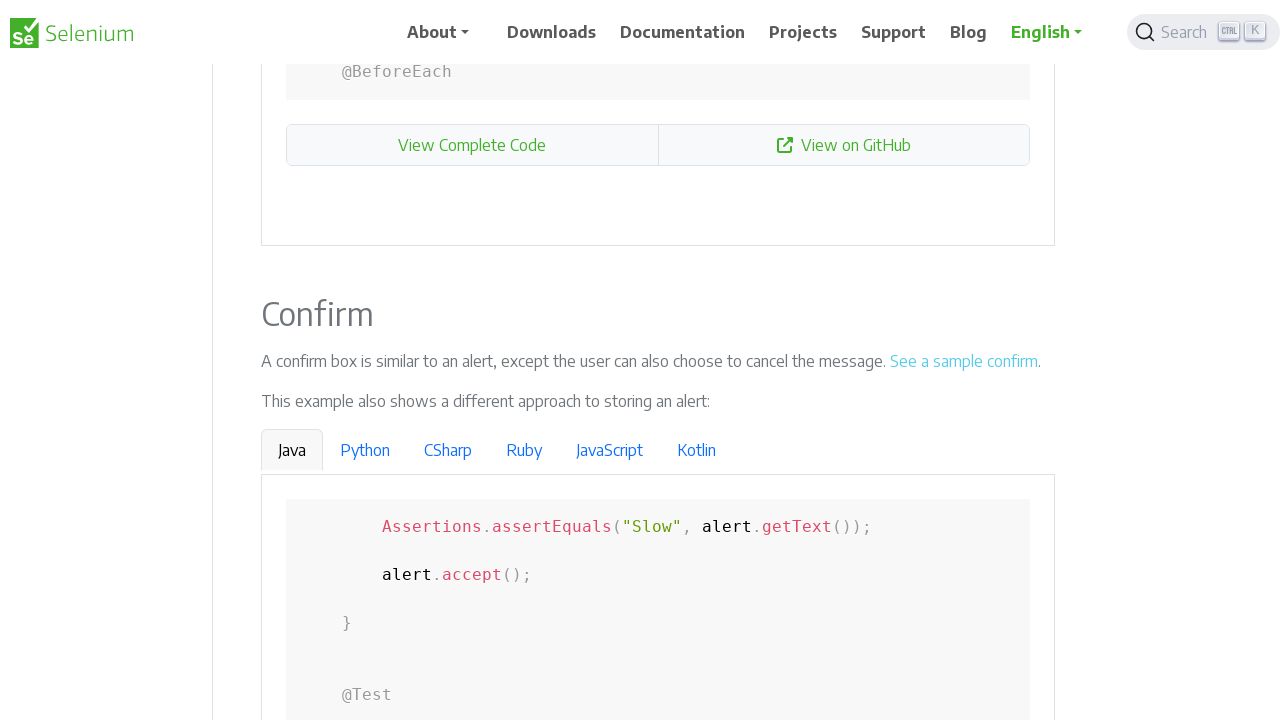